Tests click and hold functionality by selecting a block of numbers (1-4) using click and drag, then verifies 4 items are selected

Starting URL: https://automationfc.github.io/jquery-selectable/

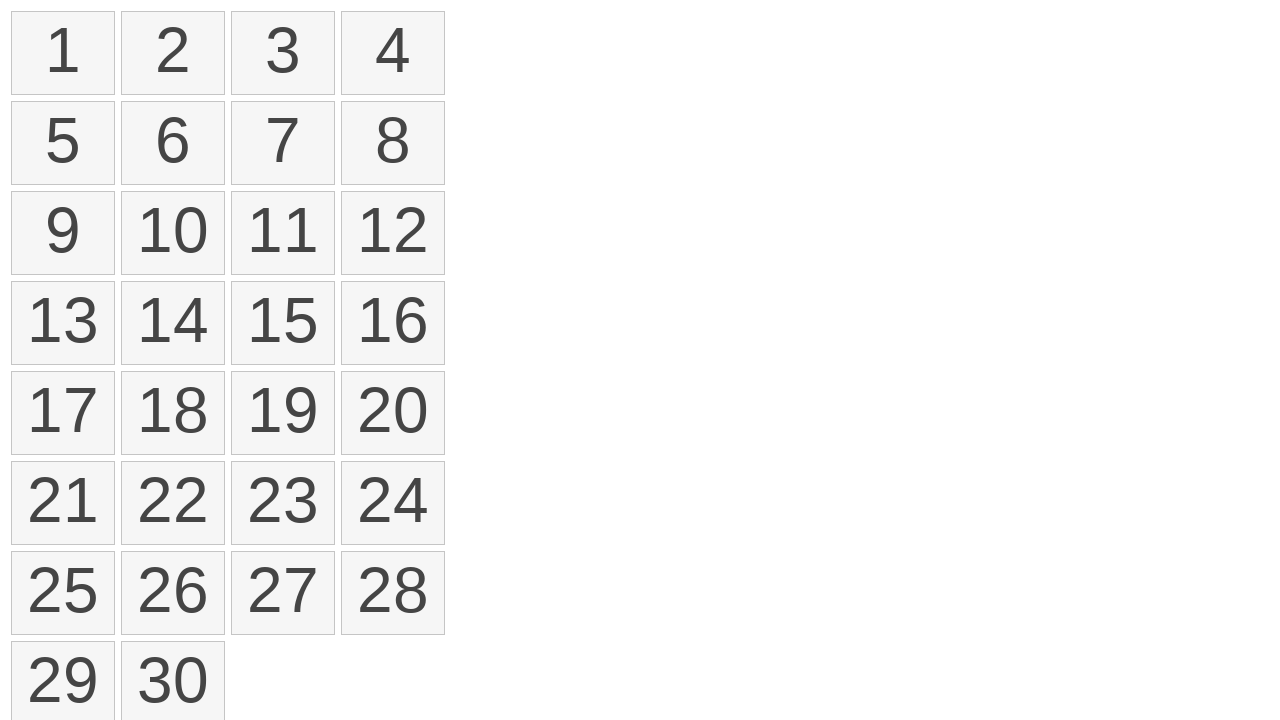

Waited for selectable numbers to load
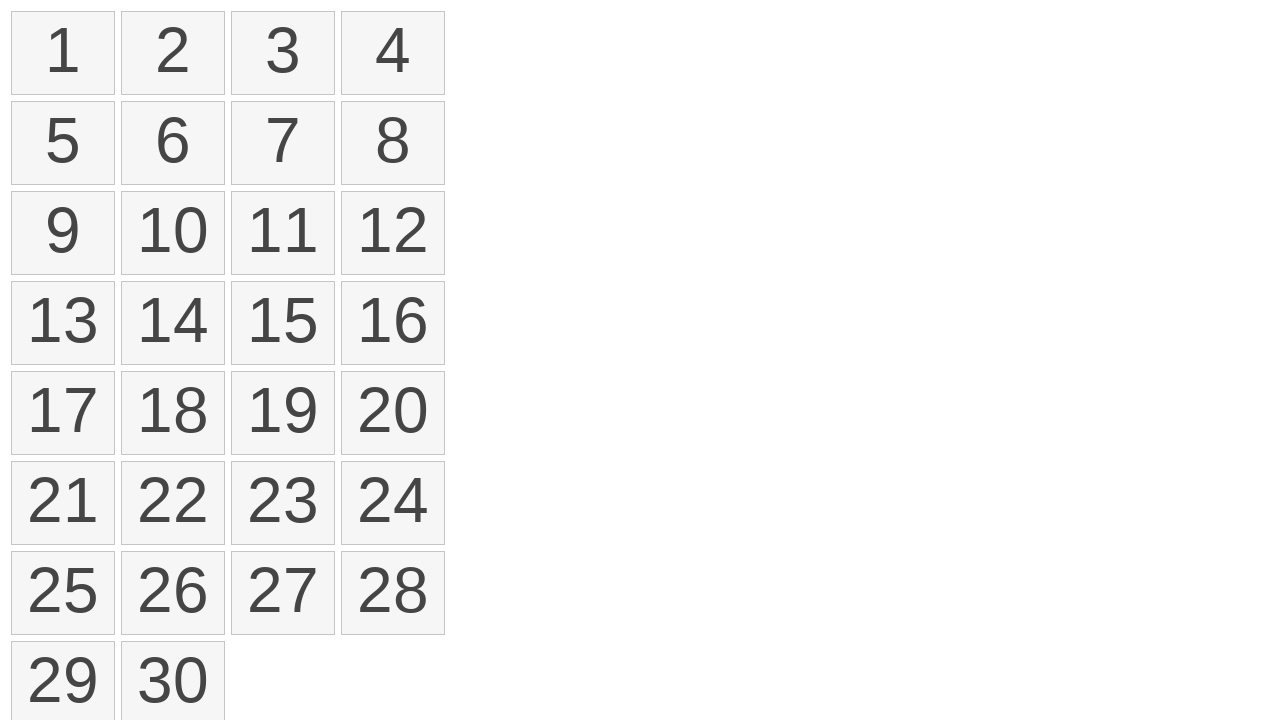

Located all selectable number elements
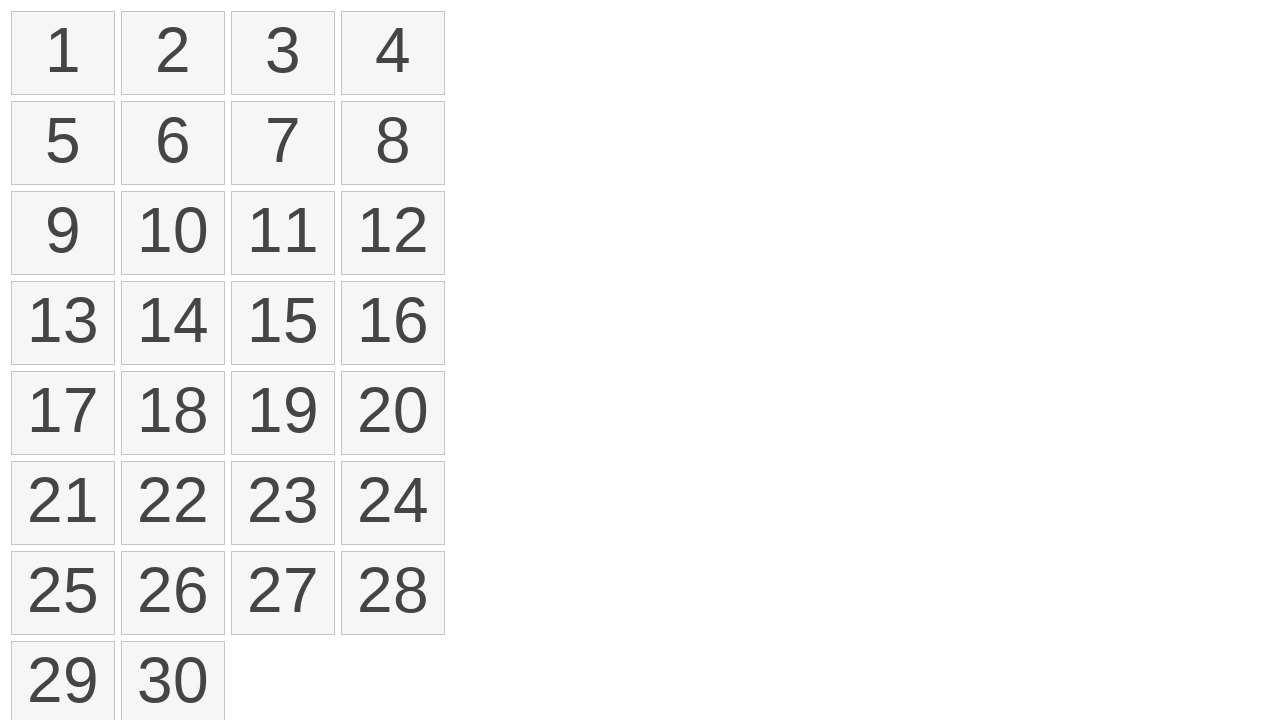

Verified that 30 selectable numbers are present
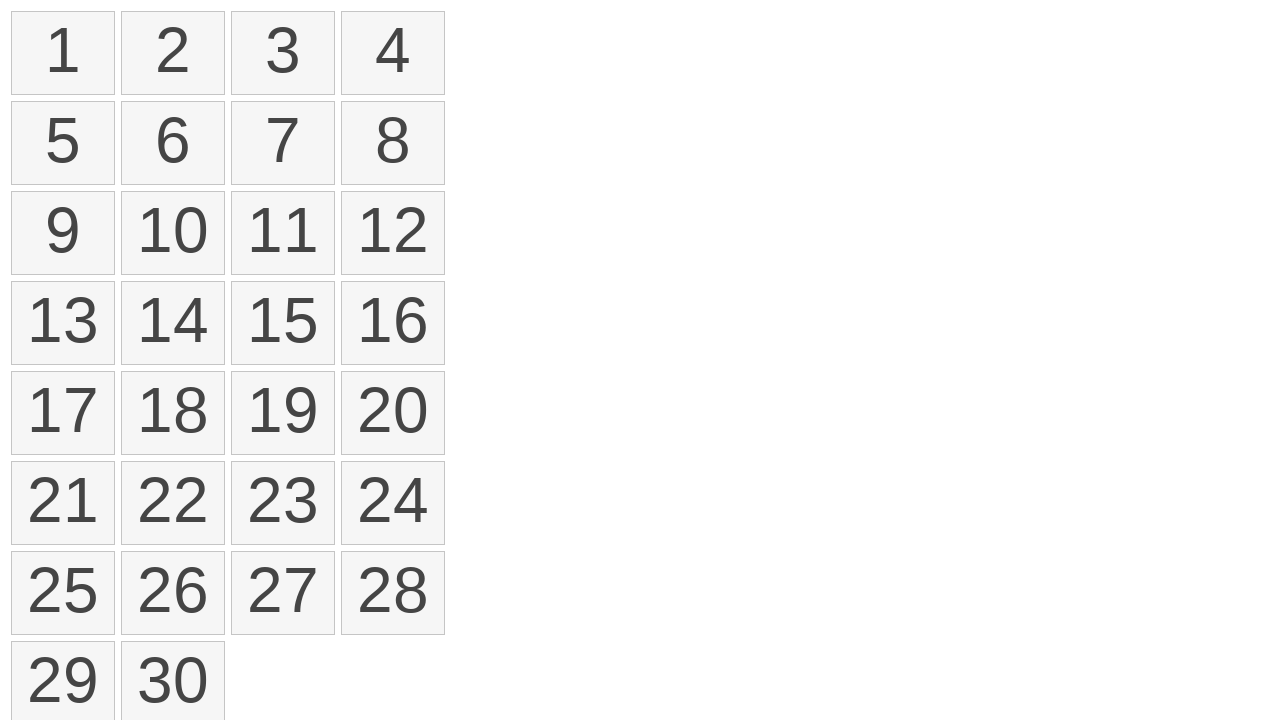

Retrieved bounding box for first number element
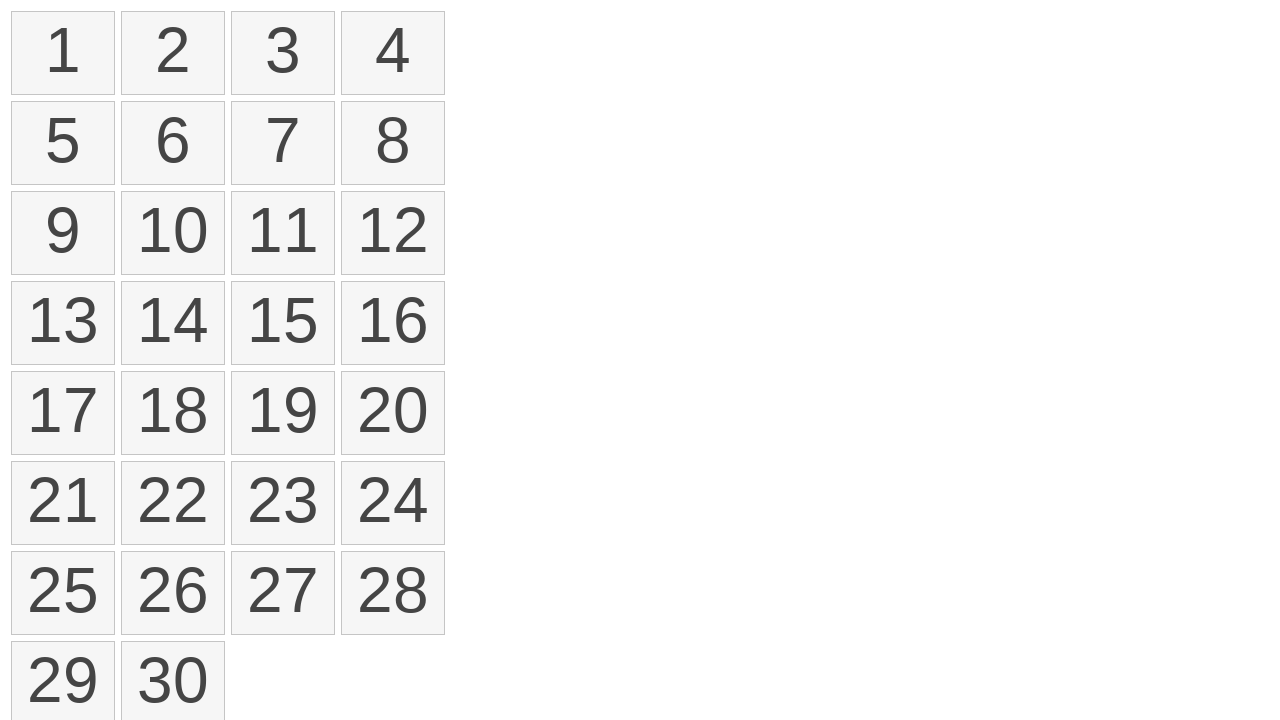

Retrieved bounding box for fourth number element
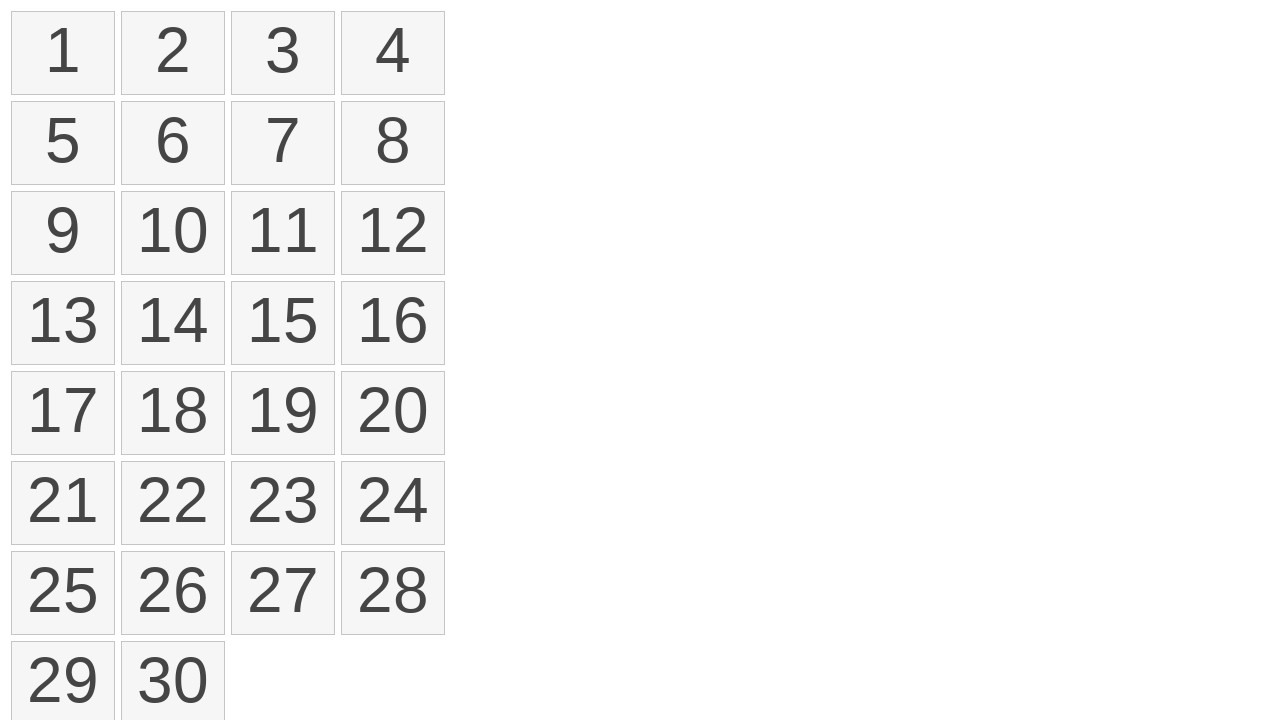

Moved mouse to center of first number element at (63, 53)
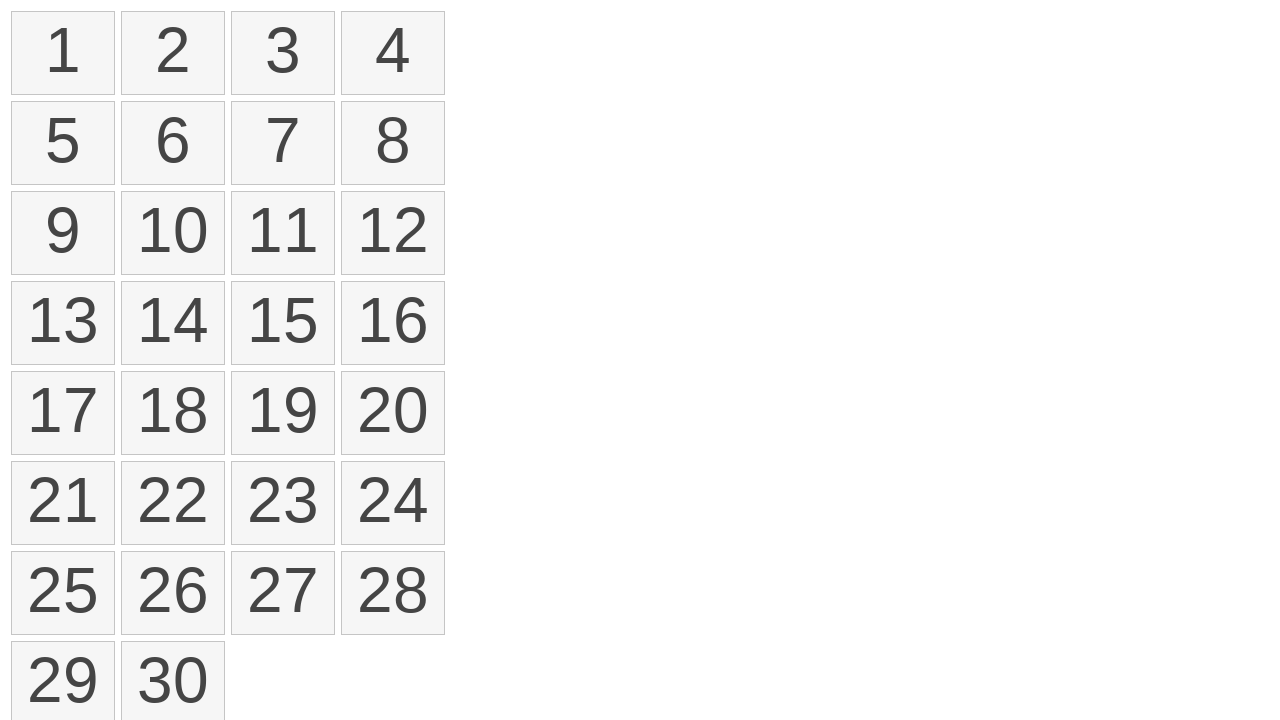

Pressed mouse button down to start click and hold at (63, 53)
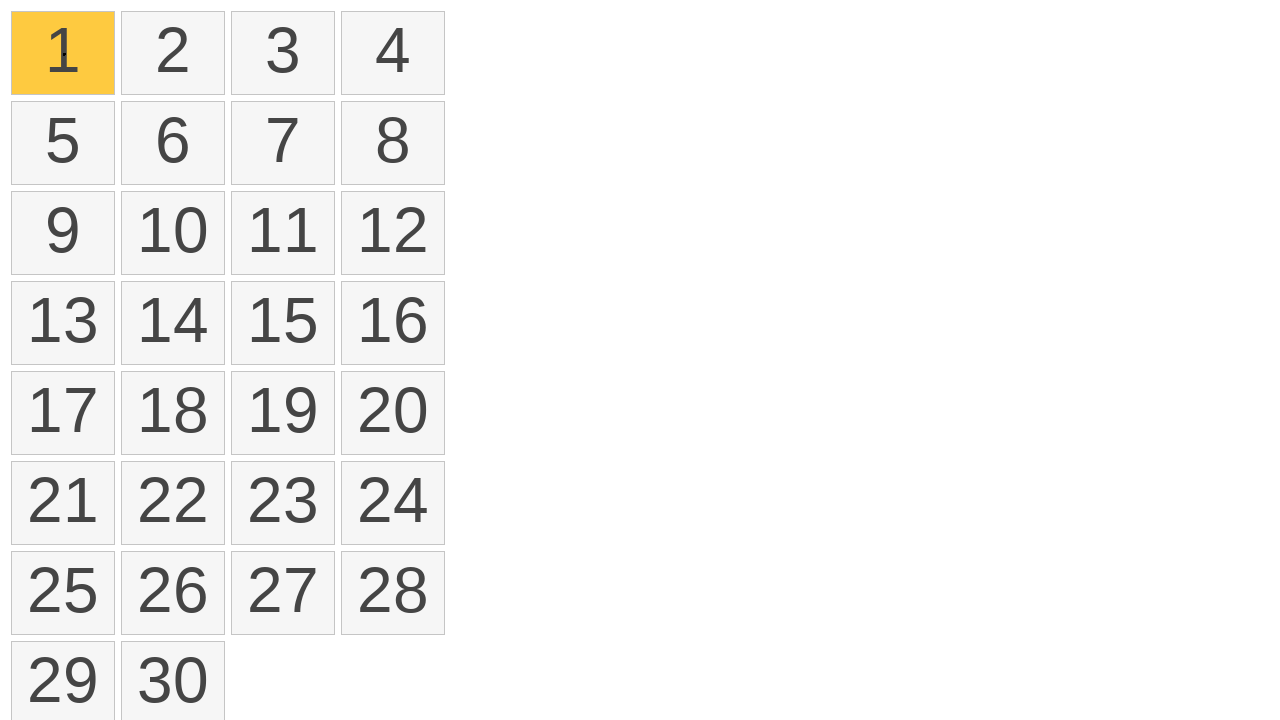

Dragged mouse to center of fourth number element at (393, 53)
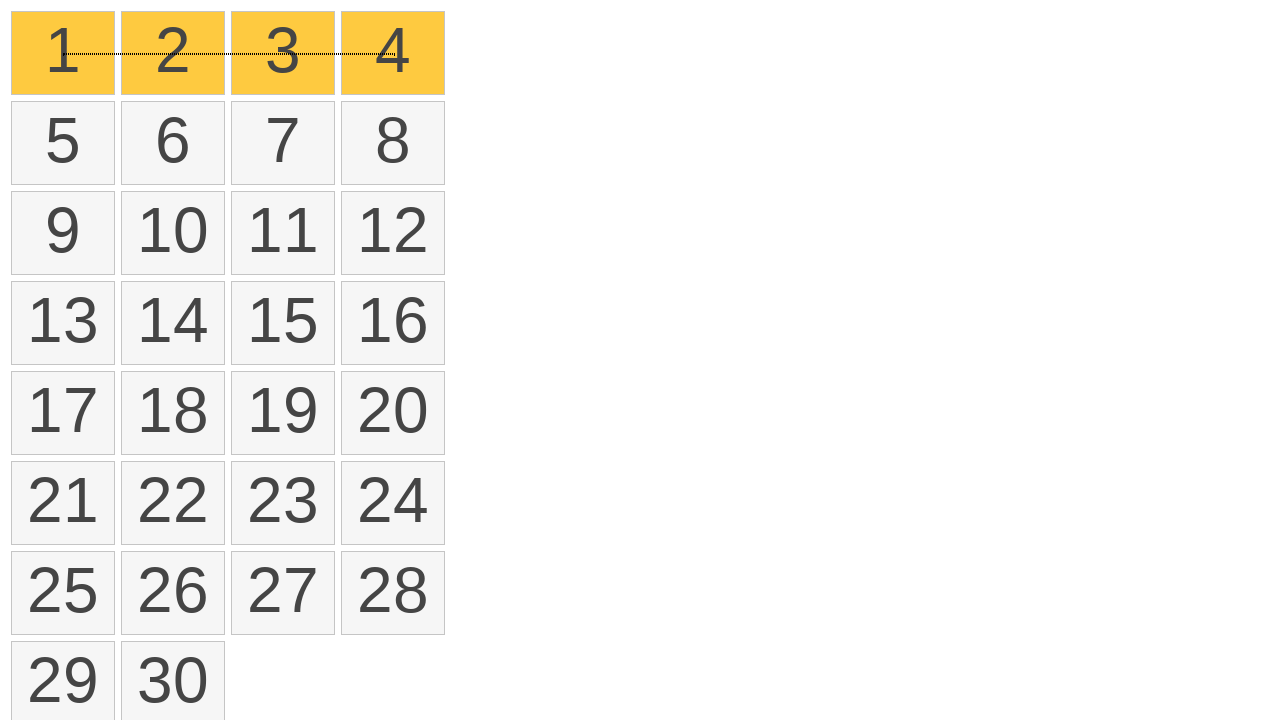

Released mouse button to complete click and drag selection at (393, 53)
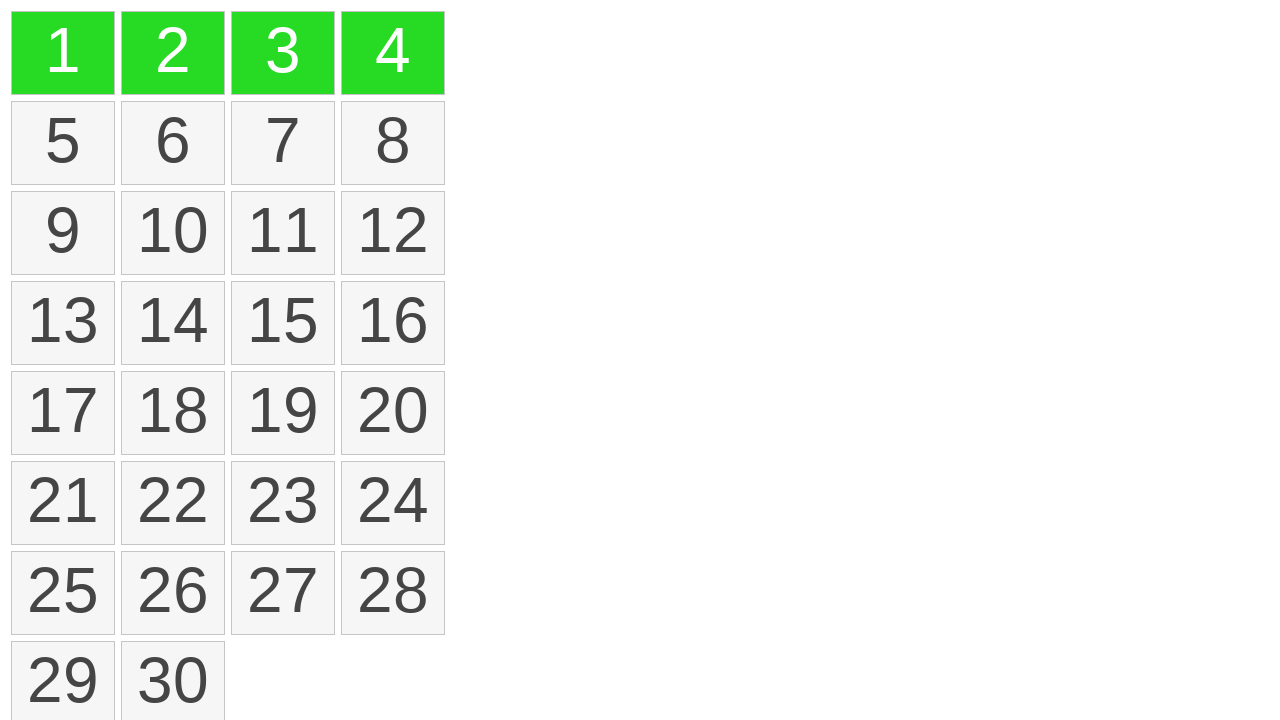

Located all selected number elements
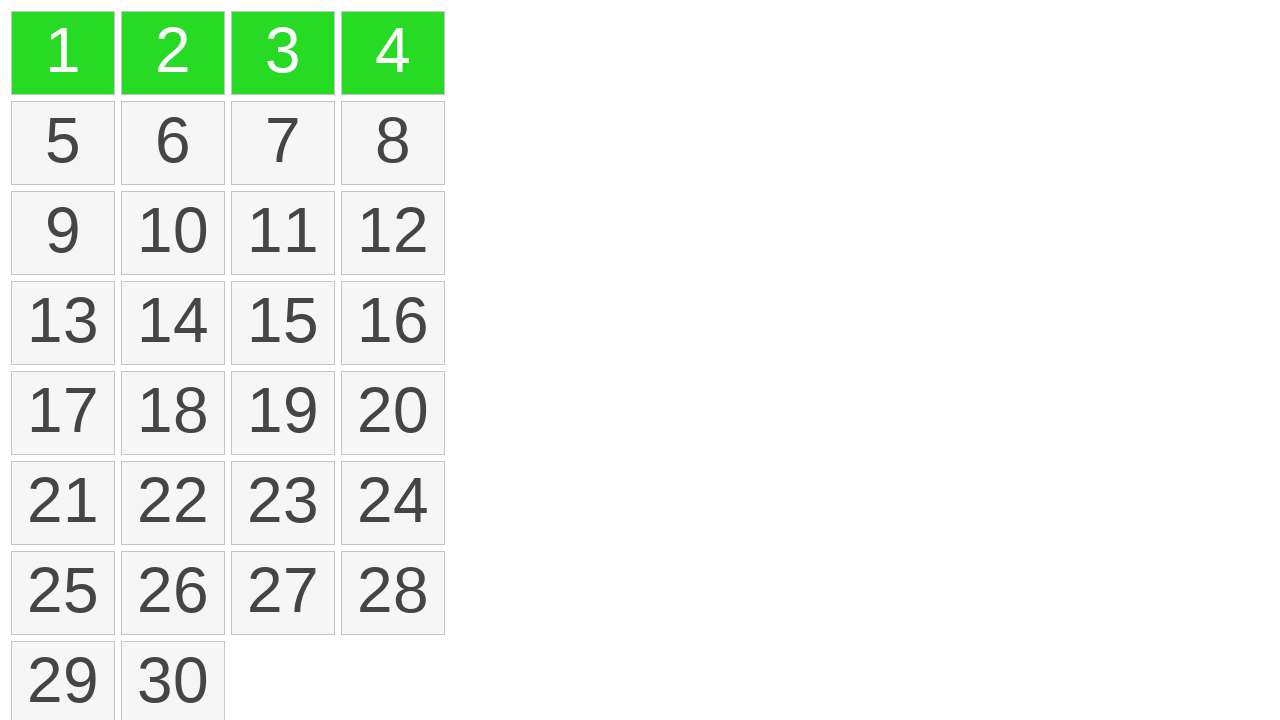

Verified that exactly 4 numbers (1-4) are selected
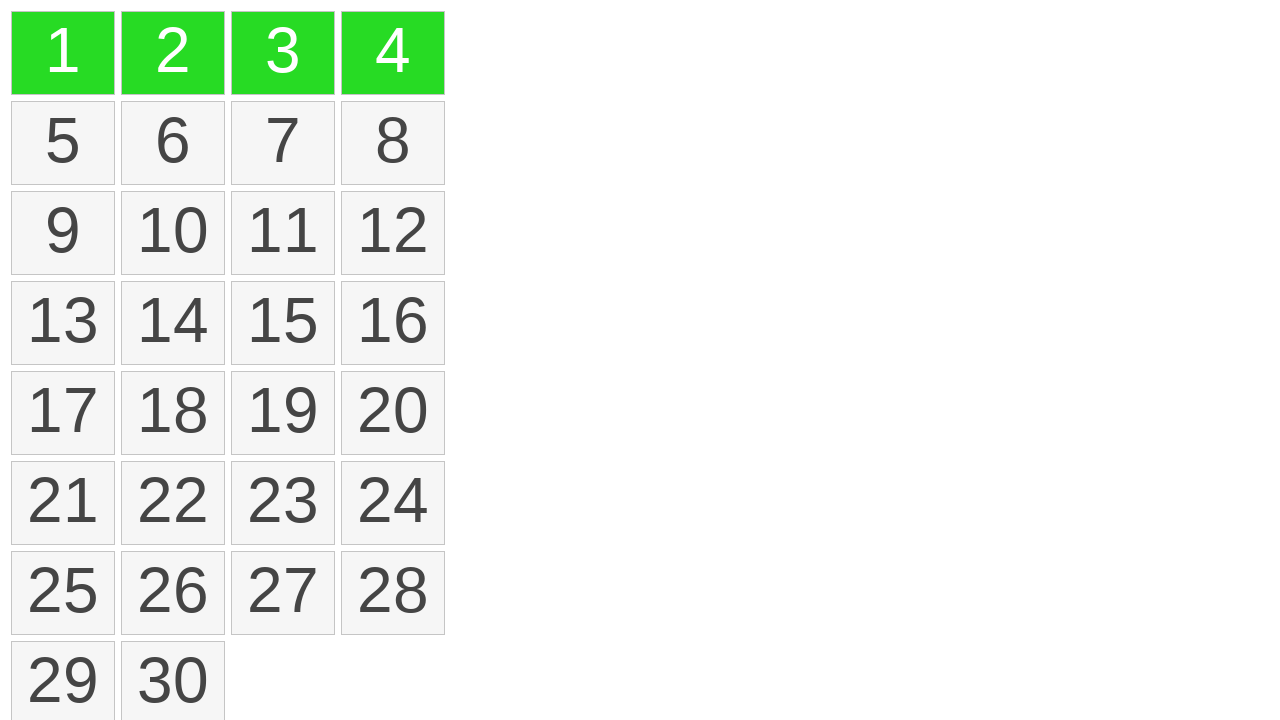

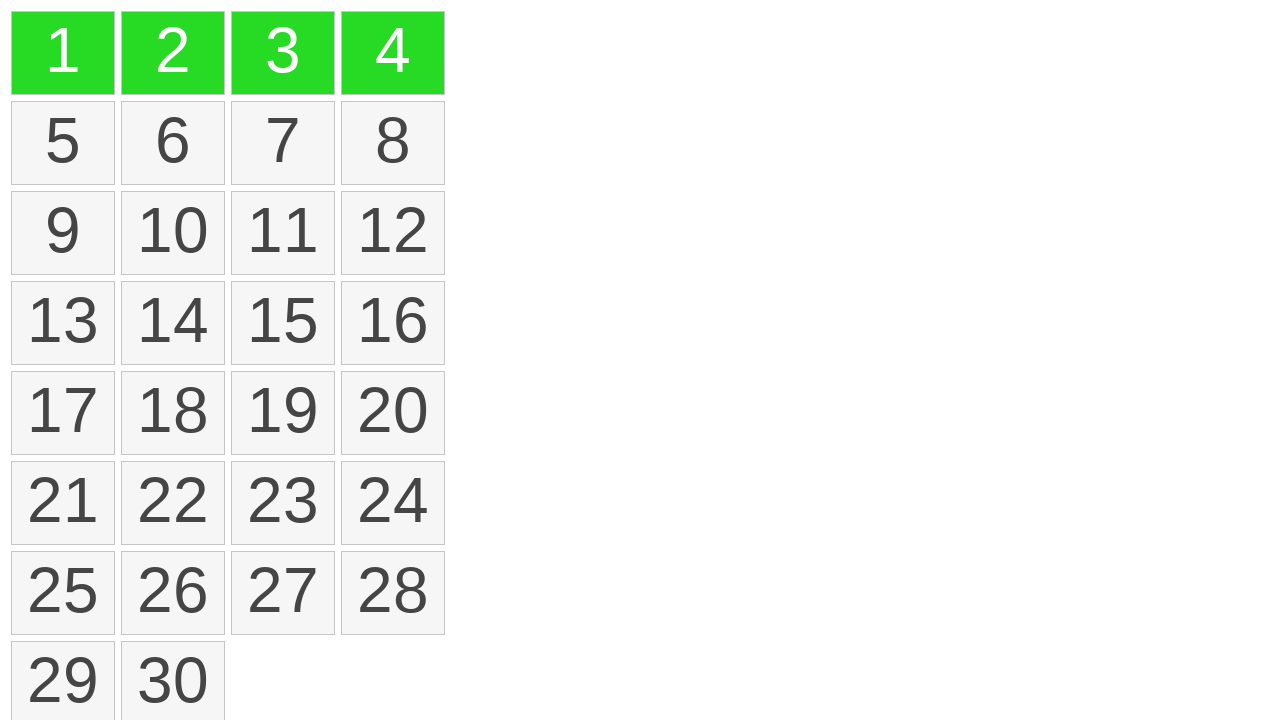